Tests email sending functionality by clicking the send email button and waiting for success status and title changes

Starting URL: https://paulocoliveira.github.io/mypages/waits/index.html

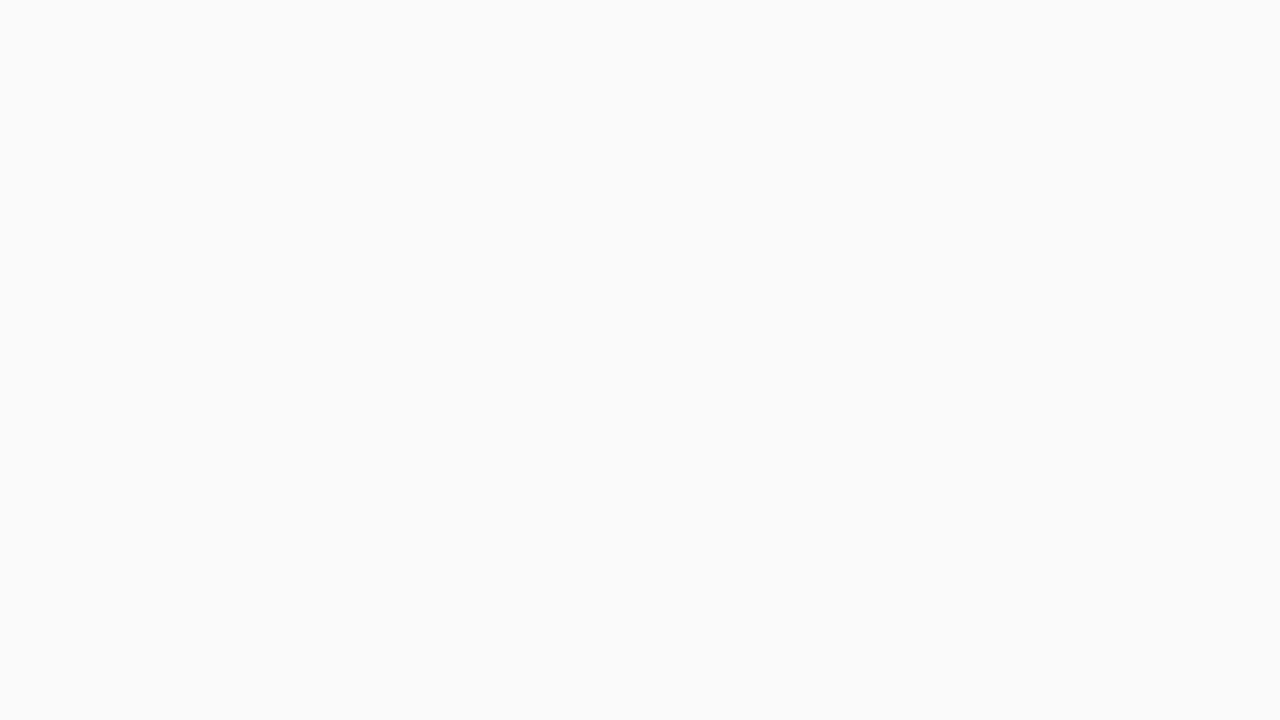

Navigated to email sending test page
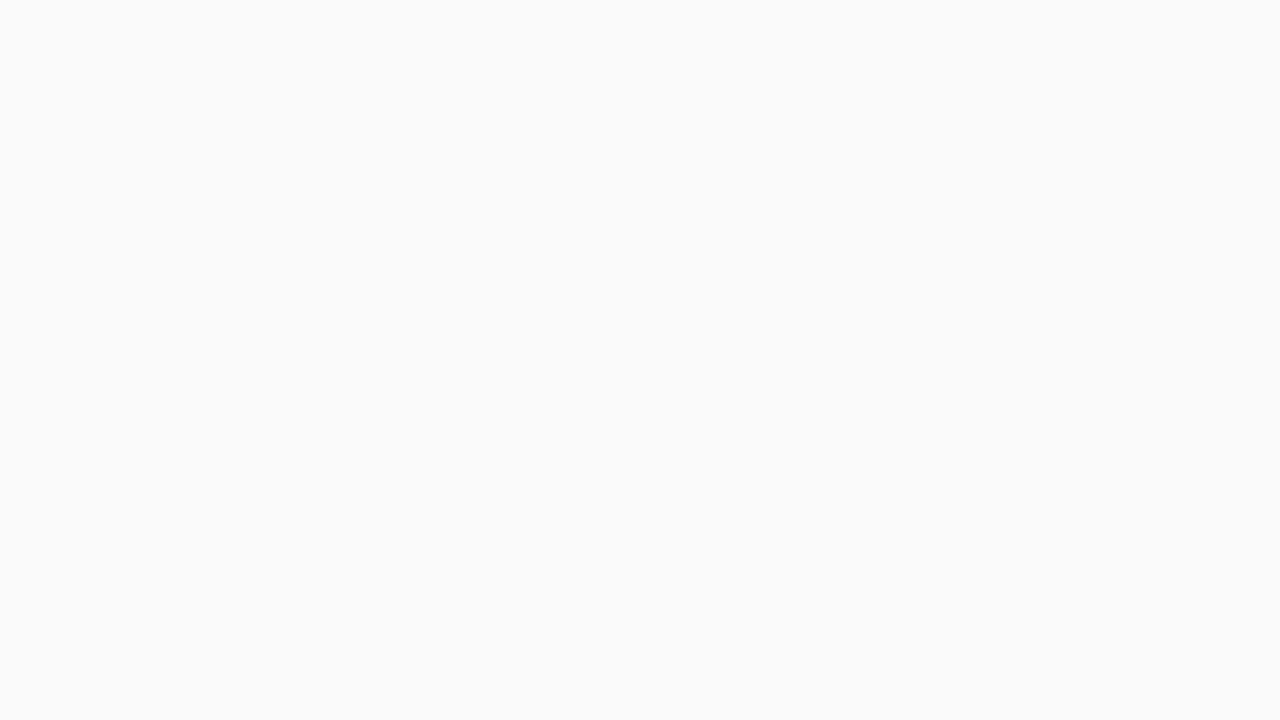

Send Email button appeared and is visible
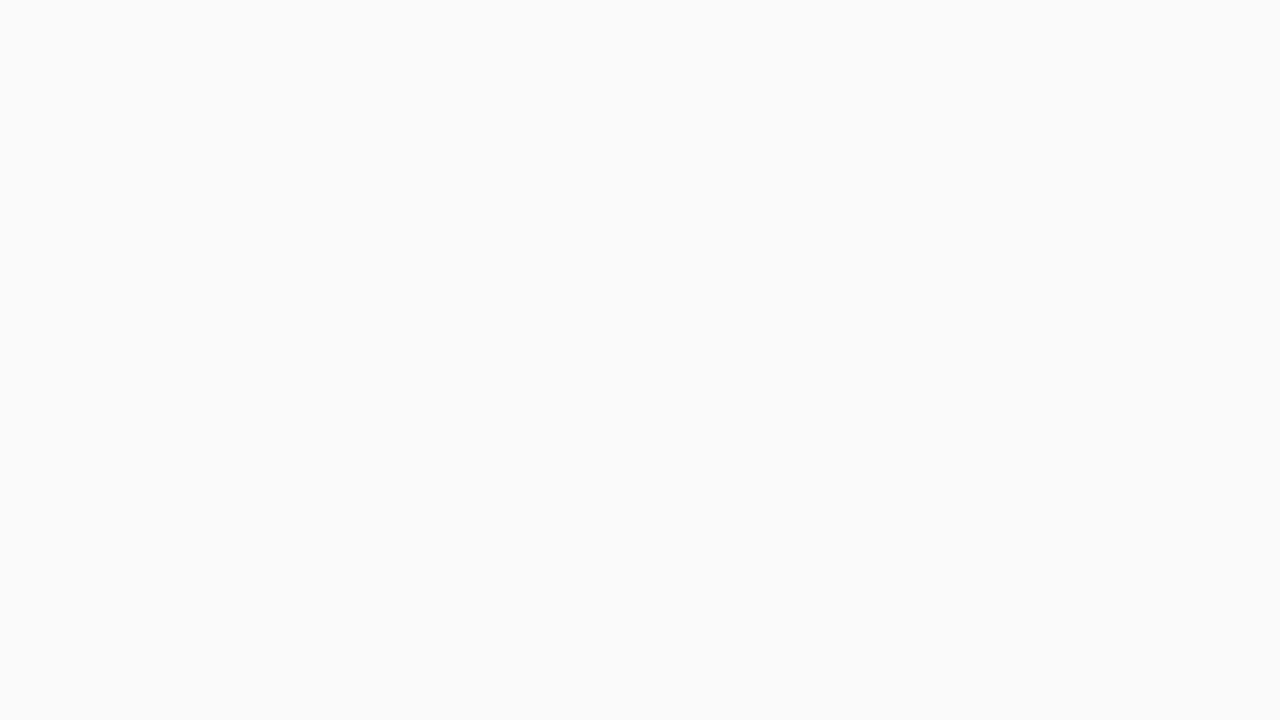

Clicked the Send Email button at (417, 383) on xpath=//button[contains(text(), 'Enviar Email')]
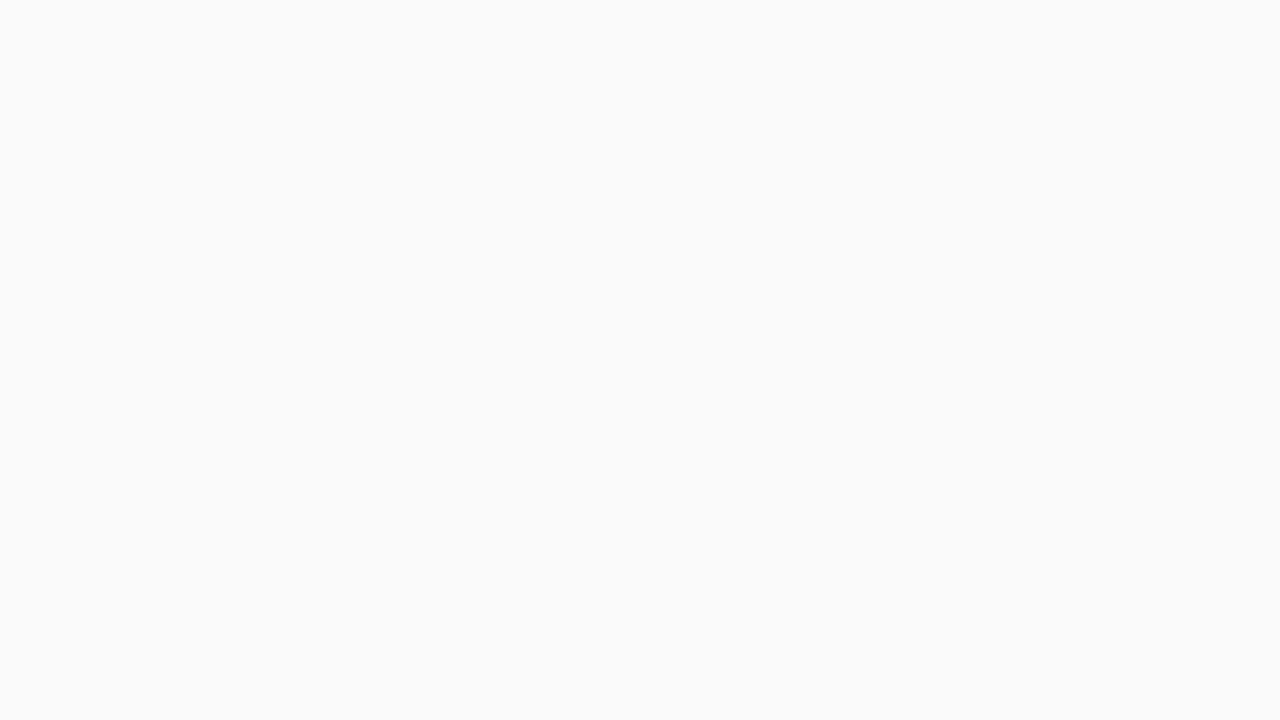

Email status changed to success message 'Email enviado com sucesso'
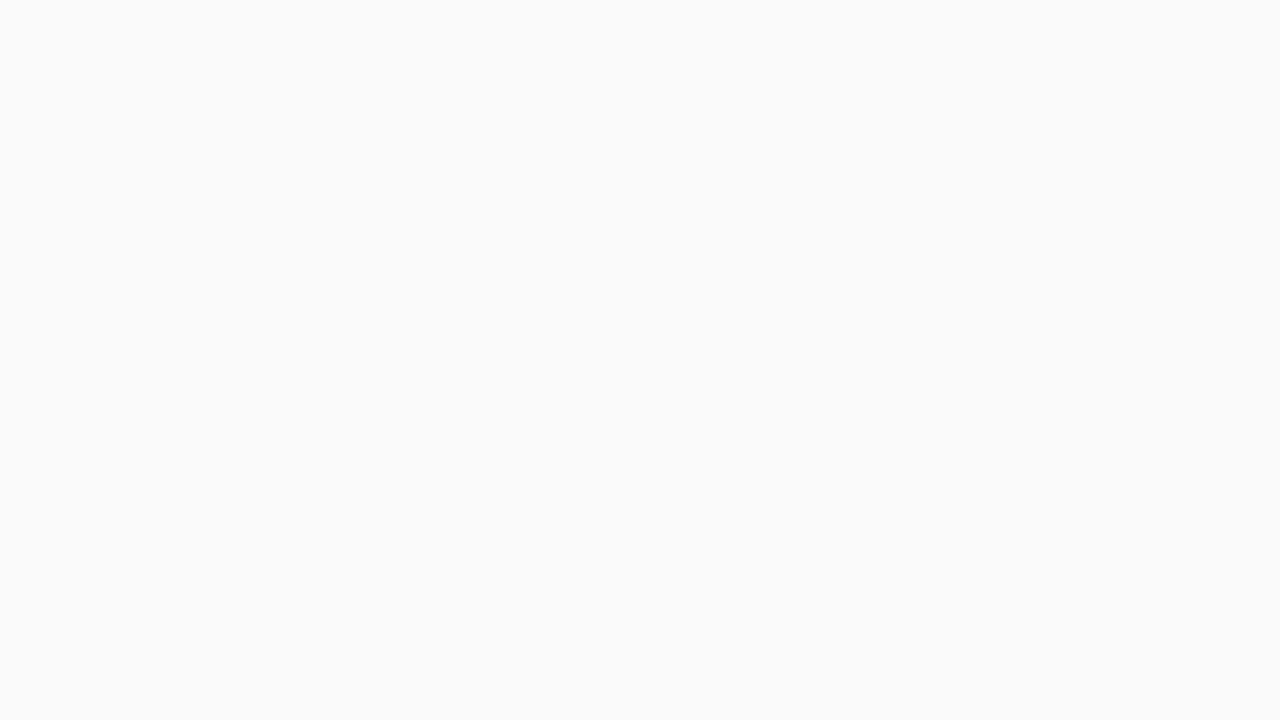

Page title updated to include 'sucesso'
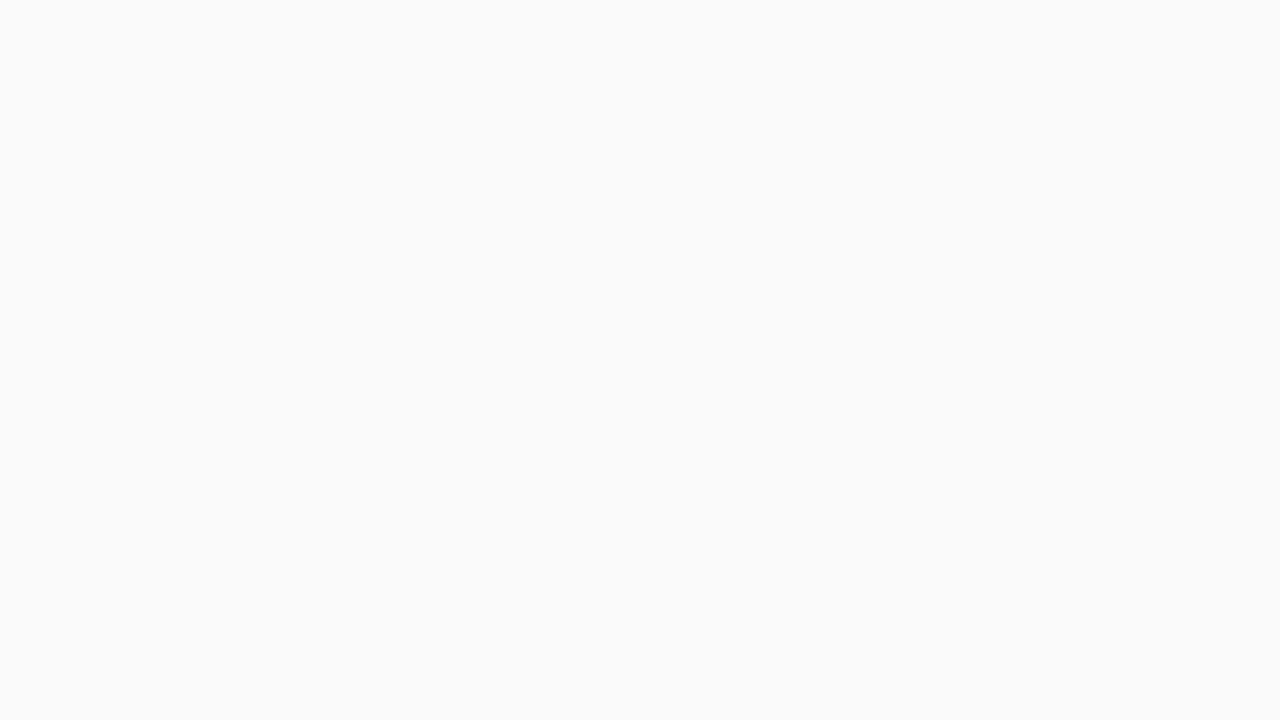

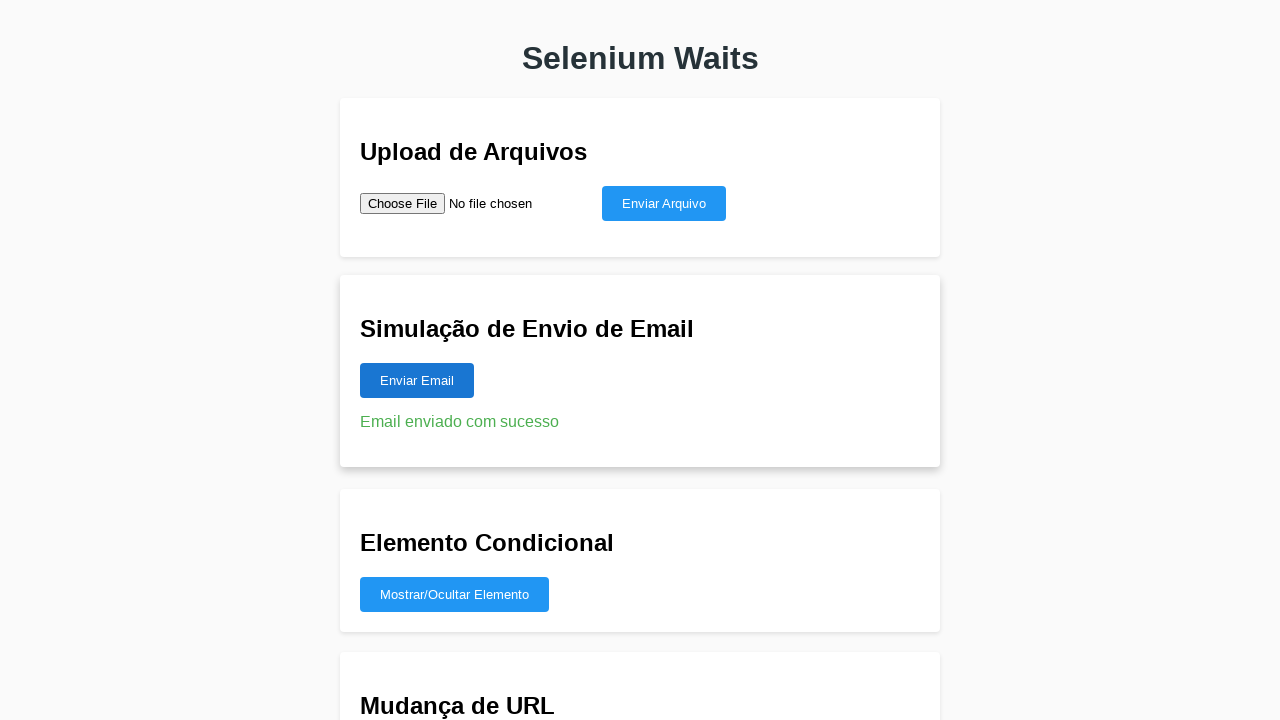